Tests browser navigation (back/forward), page scrolling via JavaScript execution, and search functionality on Bilibili by entering a search term and clicking the search button.

Starting URL: https://www.bilibili.com/

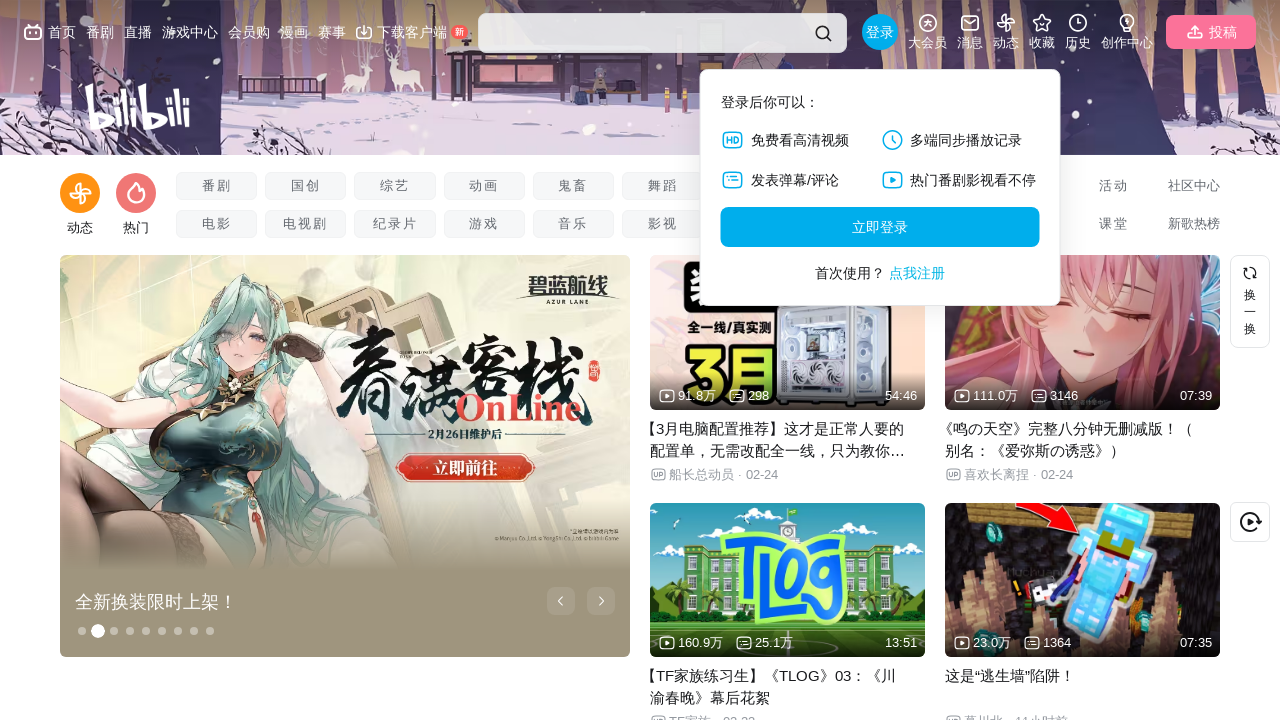

Navigated back to previous page
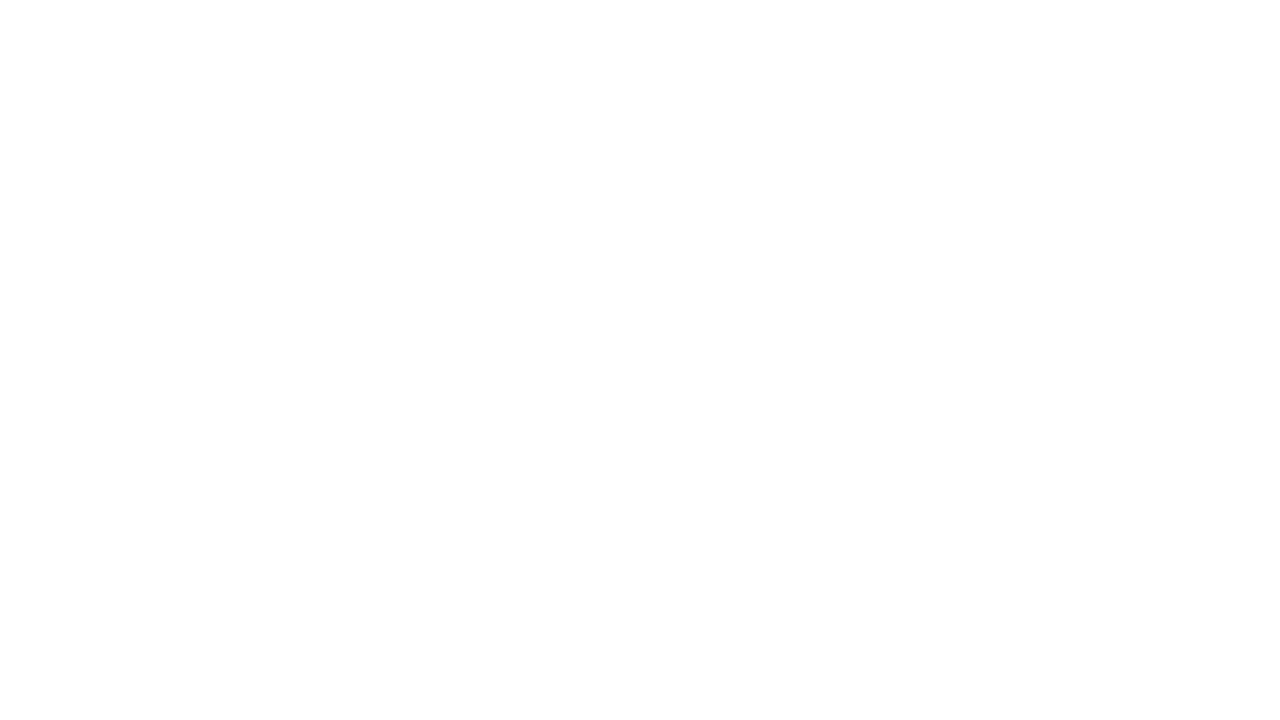

Navigated forward to next page
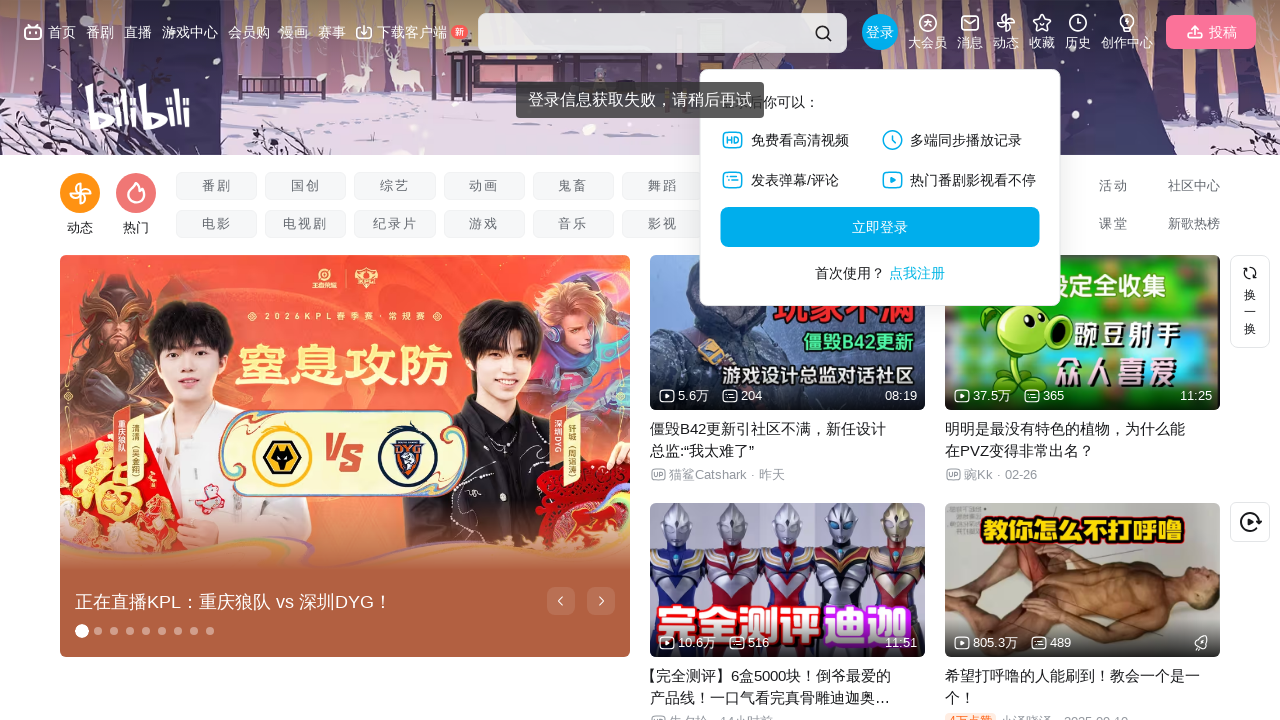

Scrolled to bottom of page using JavaScript
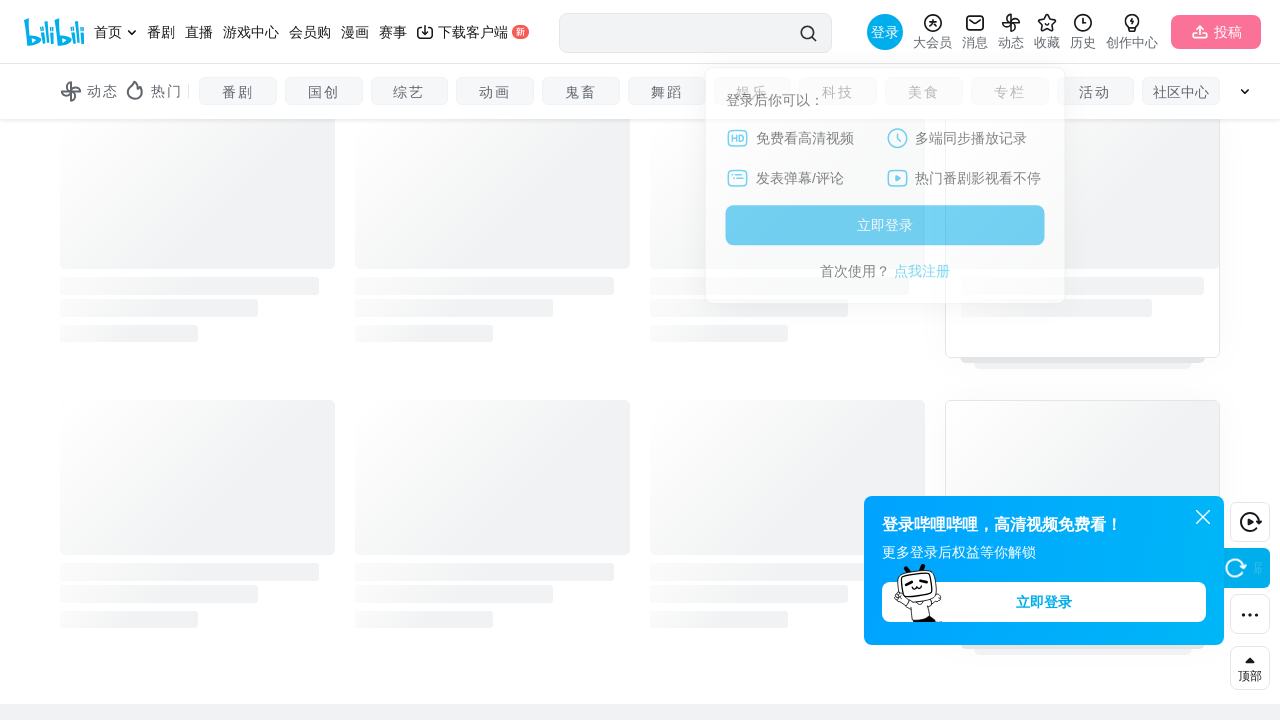

Filled search input with '游戏' (games) on .nav-search-input
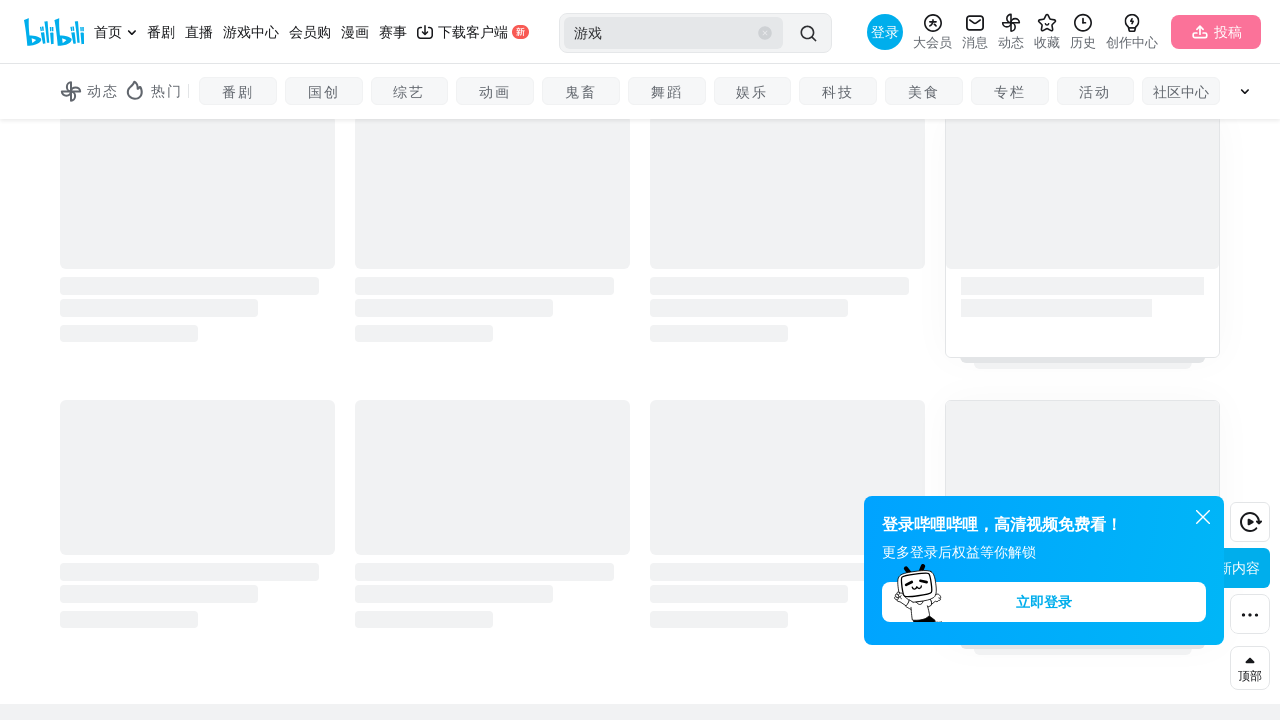

Clicked search button to search for '游戏' at (808, 33) on .nav-search-btn
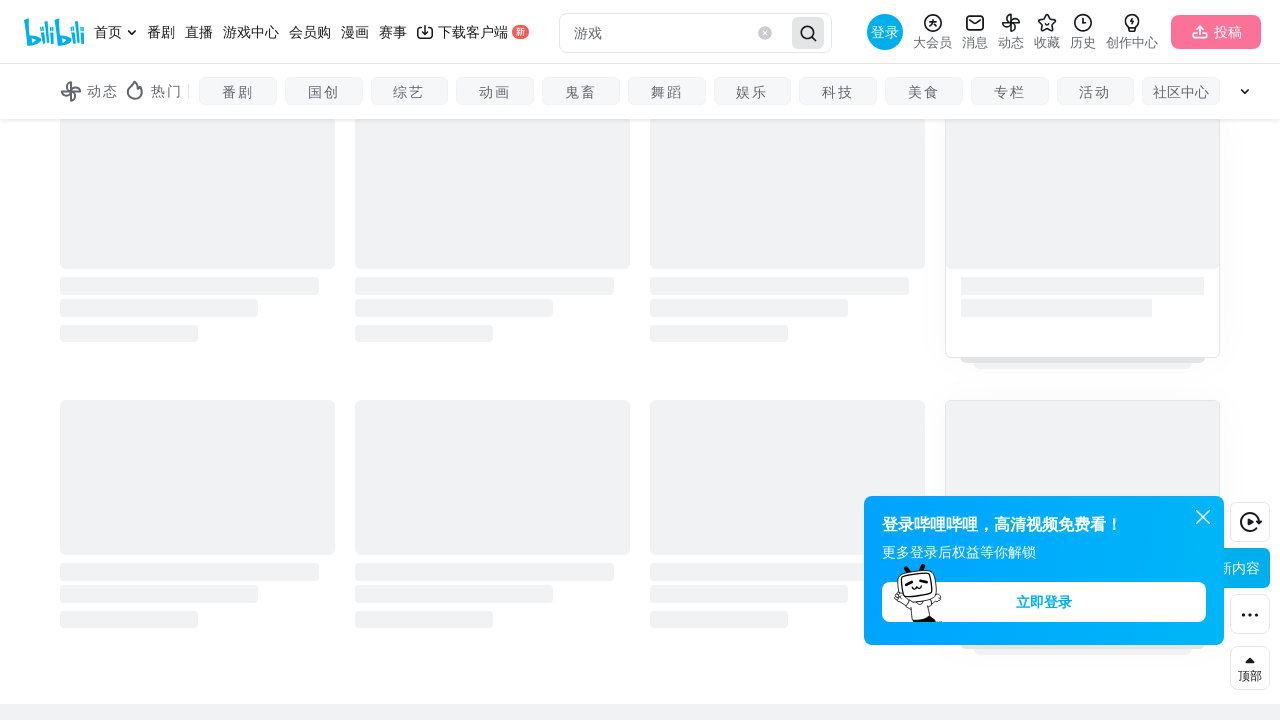

Waited for search results page to load (network idle)
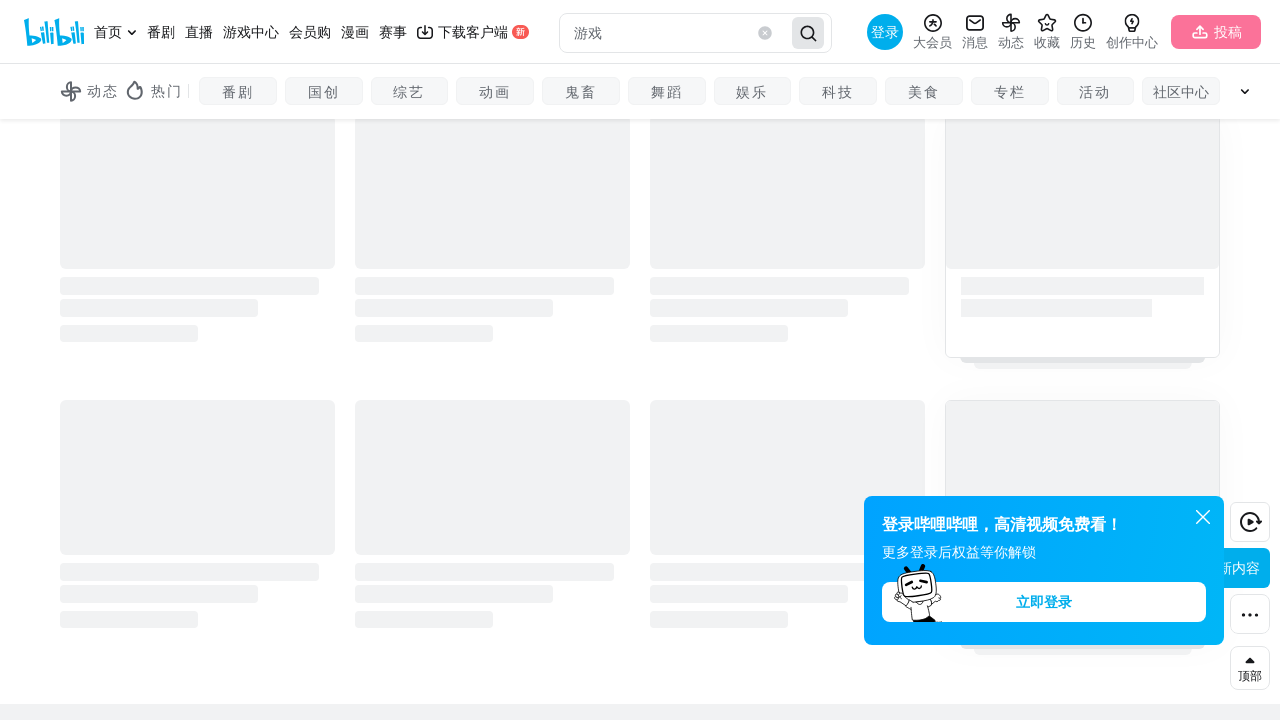

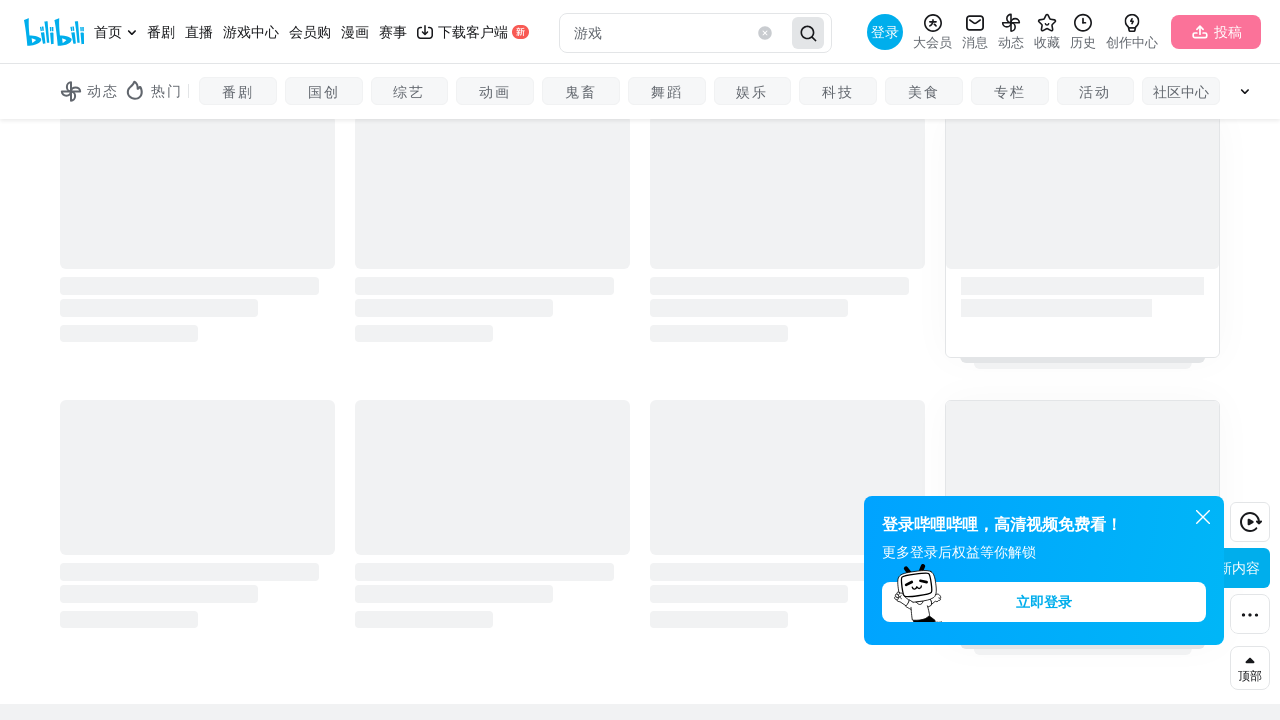